Tests checkbox selection on the form, then navigates through Alerts section to Browser Windows page

Starting URL: https://demoqa.com/

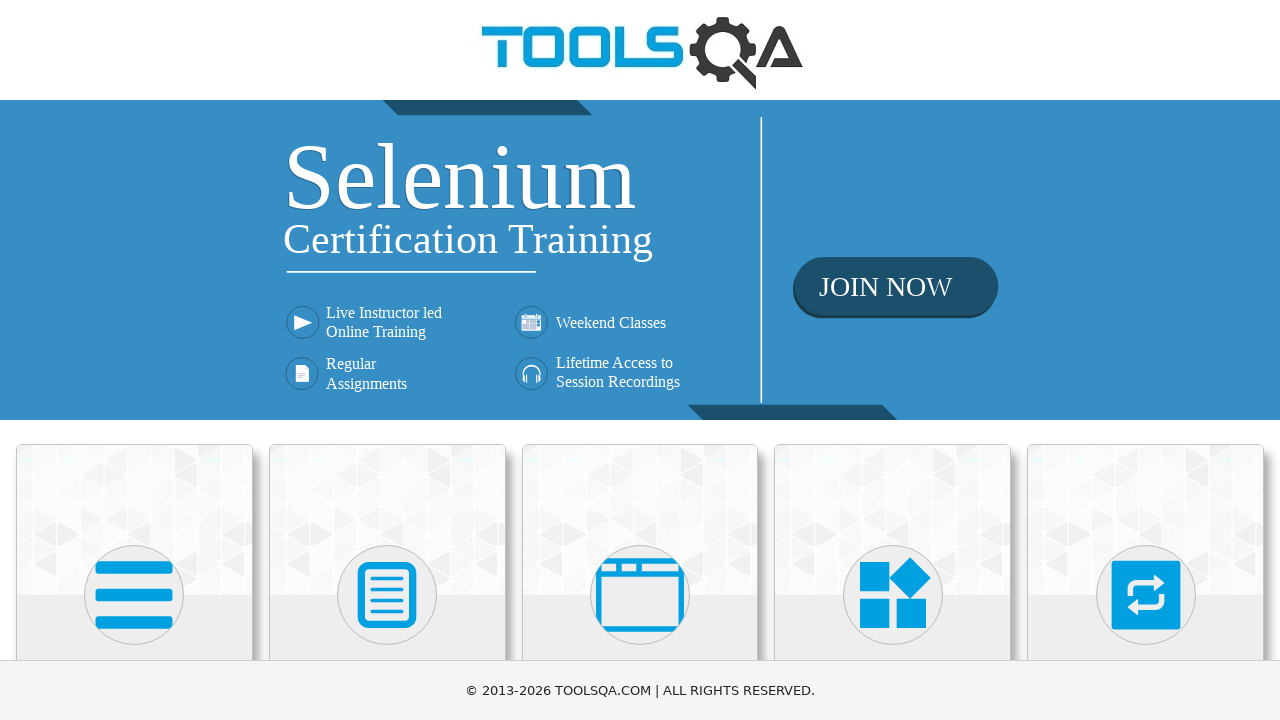

Scrolled Forms button into view
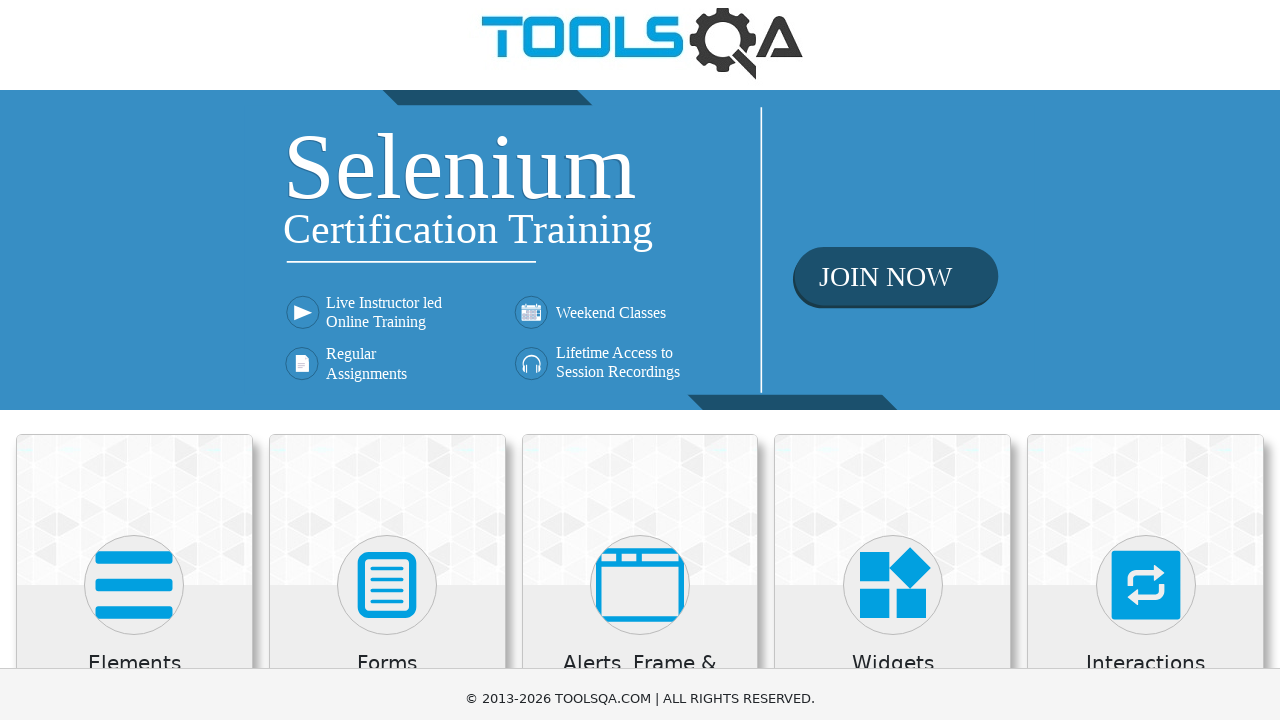

Clicked Forms button at (387, 12) on text='Forms'
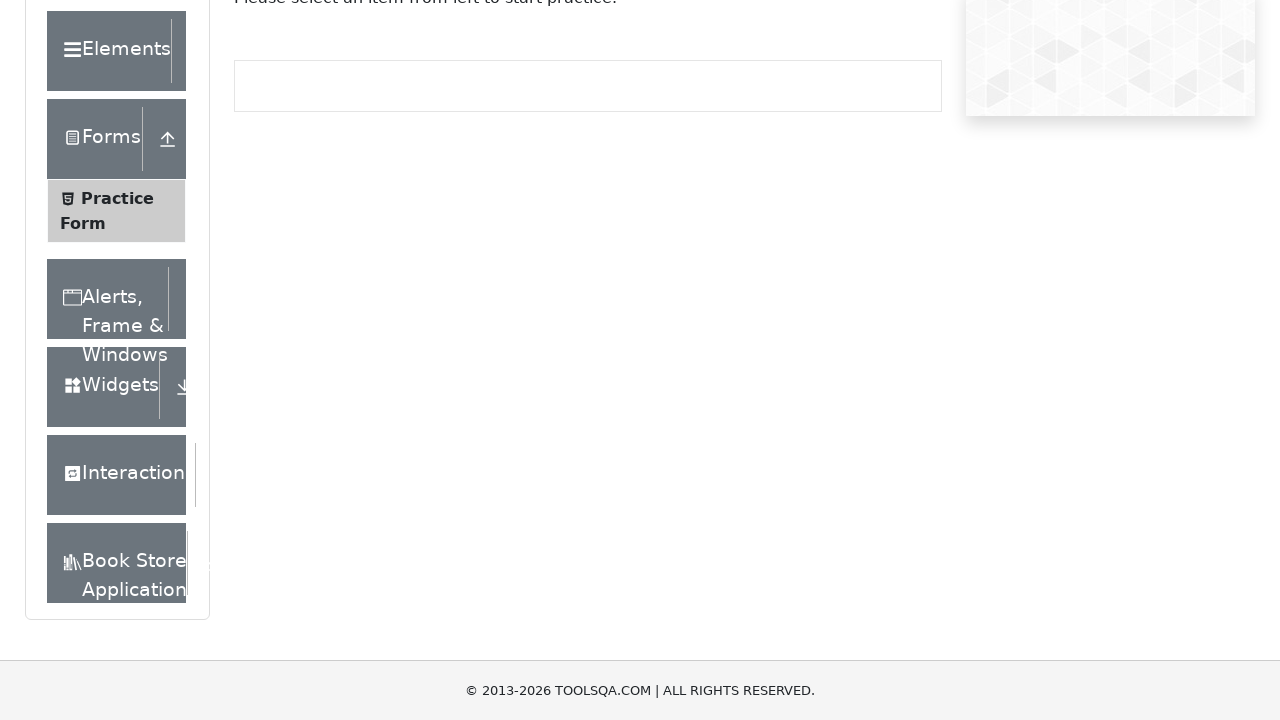

Scrolled Practice Form button into view
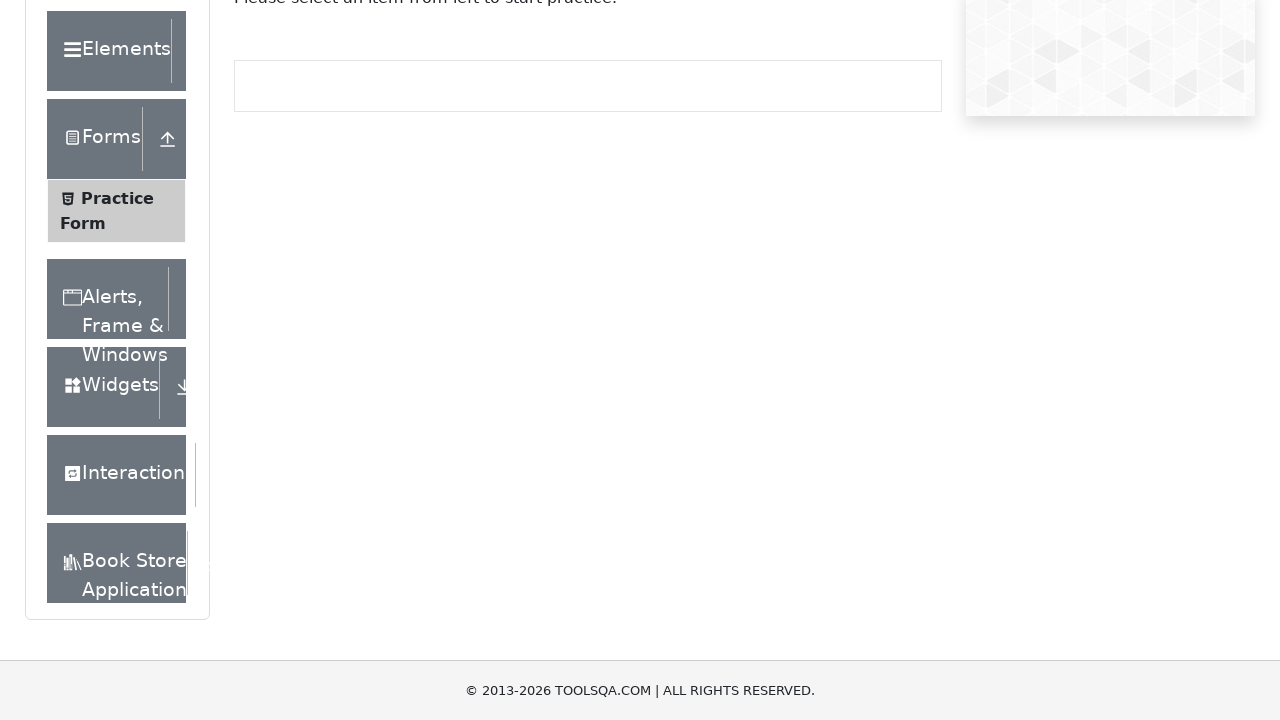

Clicked Practice Form button at (117, 198) on text='Practice Form'
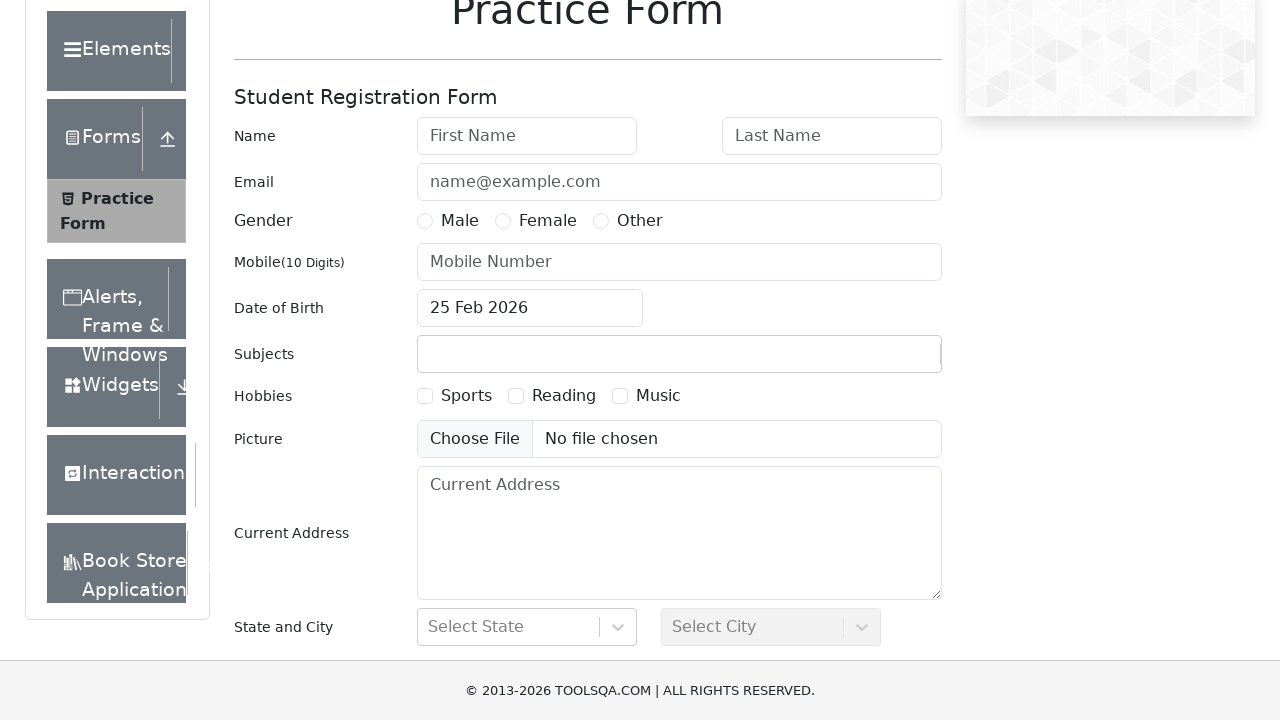

Scrolled upload picture area into view
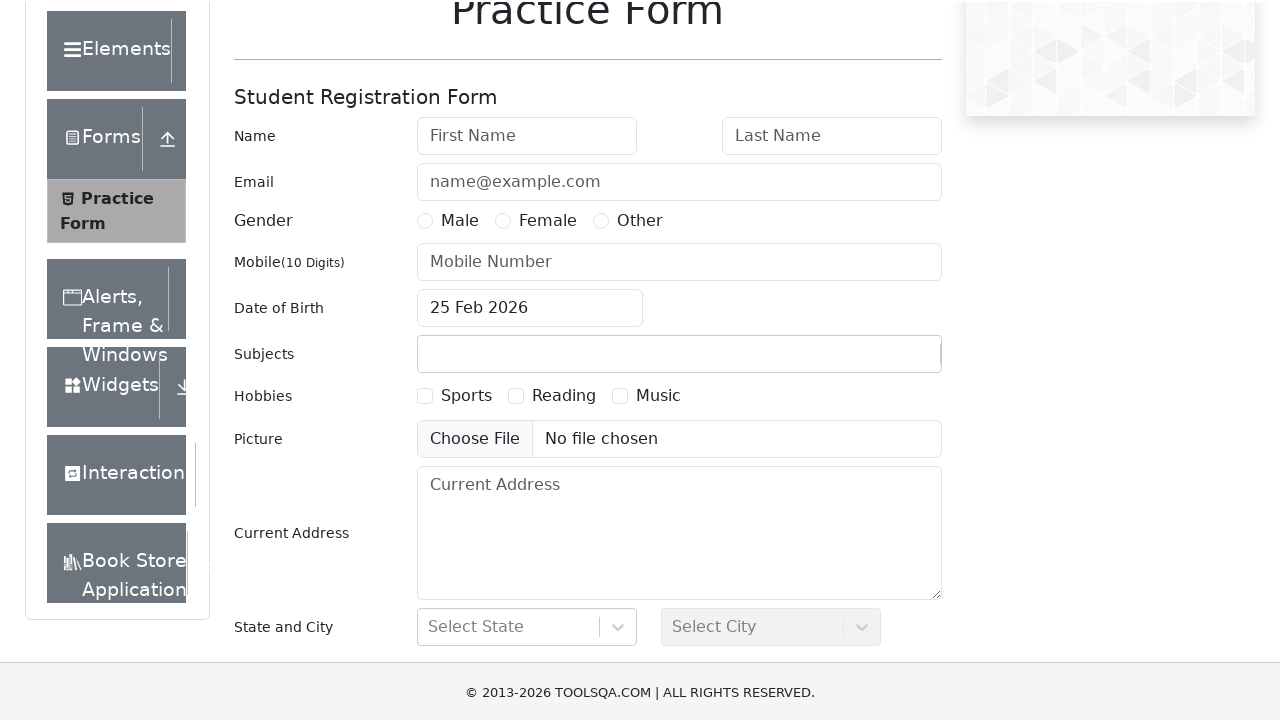

Counted 3 checkboxes on form
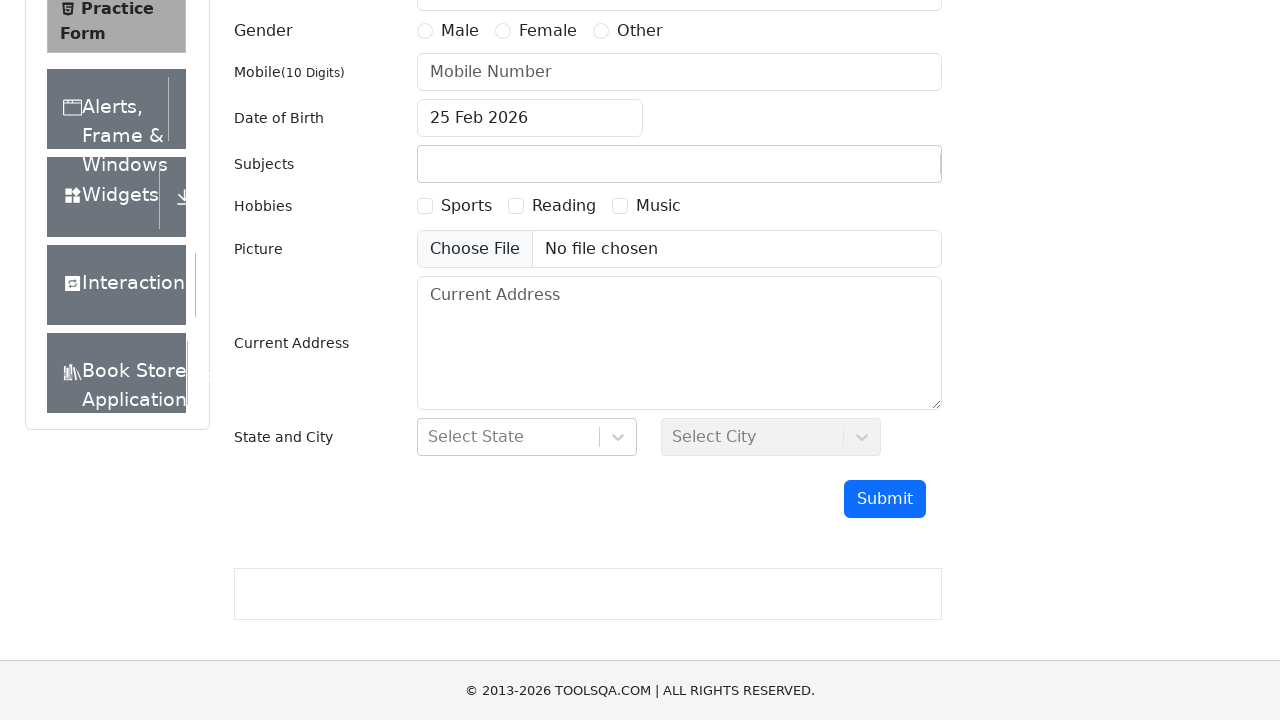

Selected random checkbox 3 to skip during selection
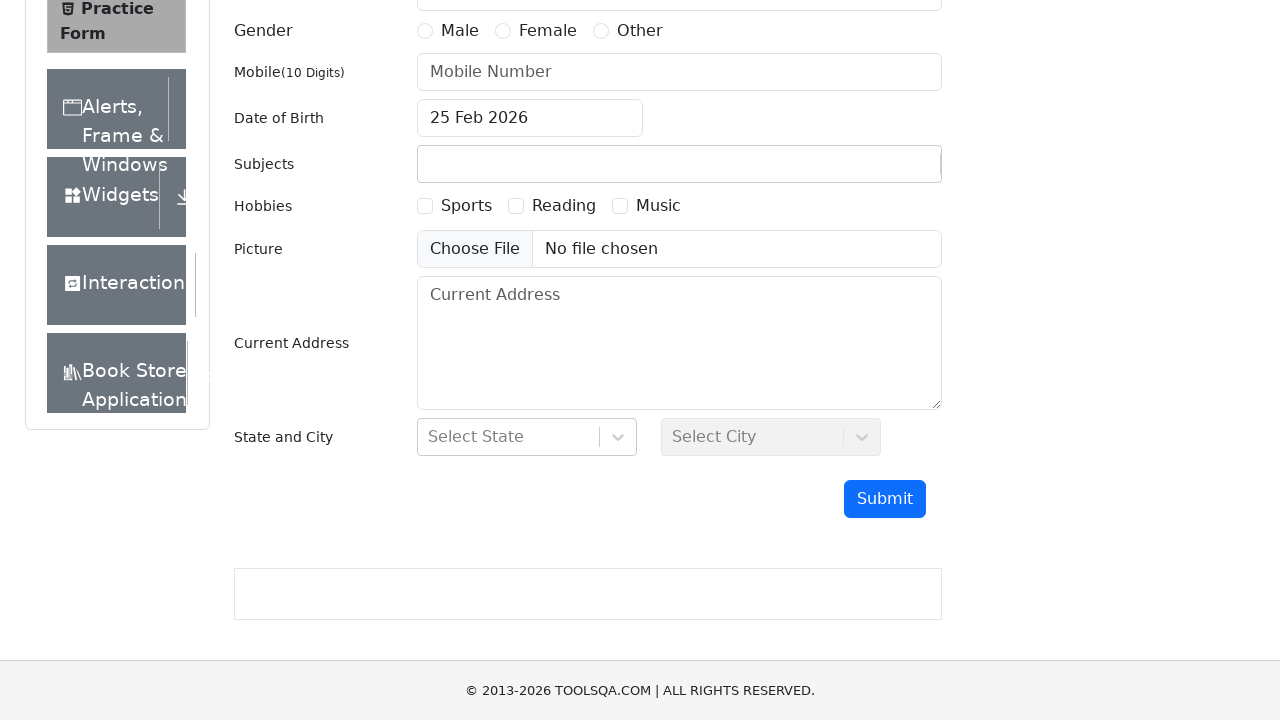

Checked checkbox 1
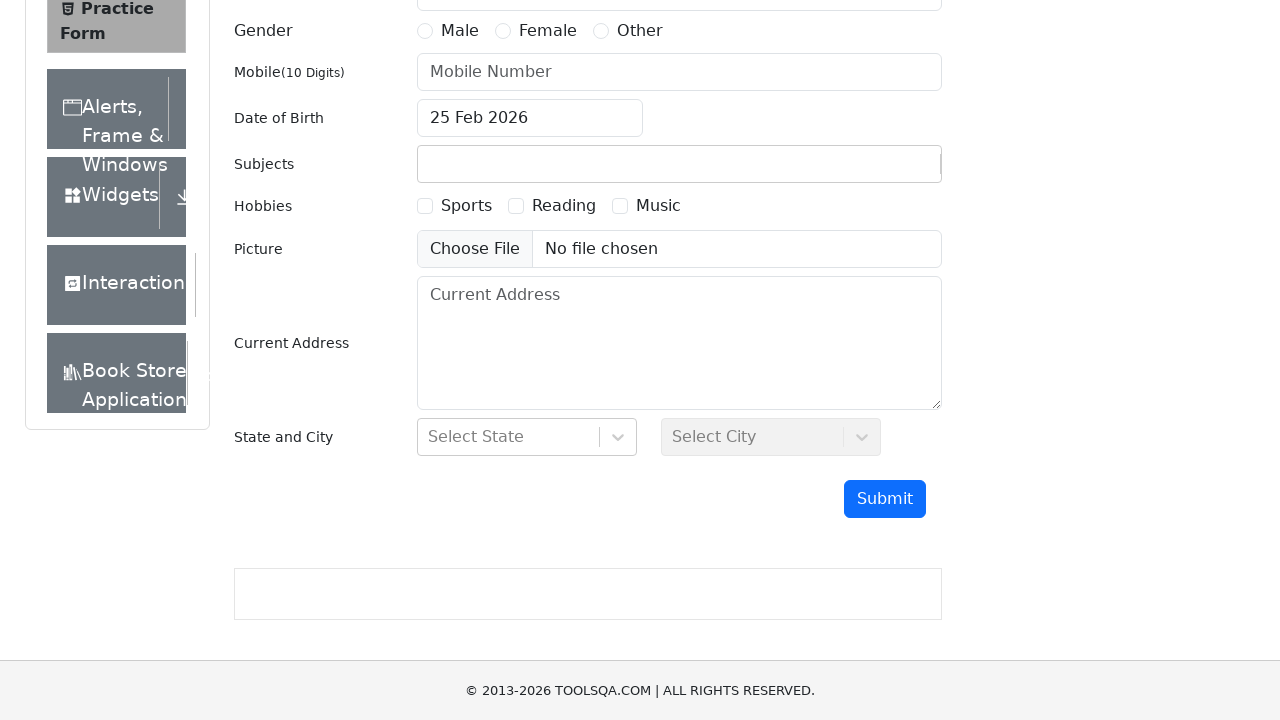

Checked checkbox 2
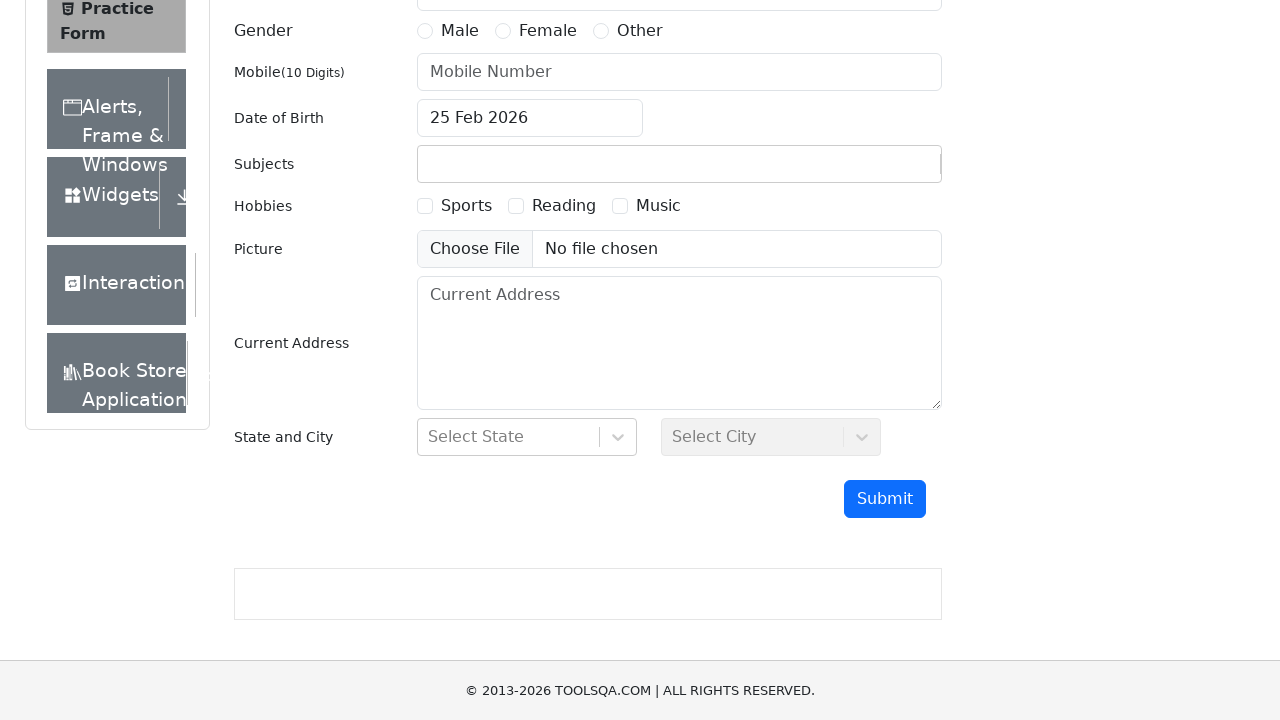

Navigated back to DemoQA main page
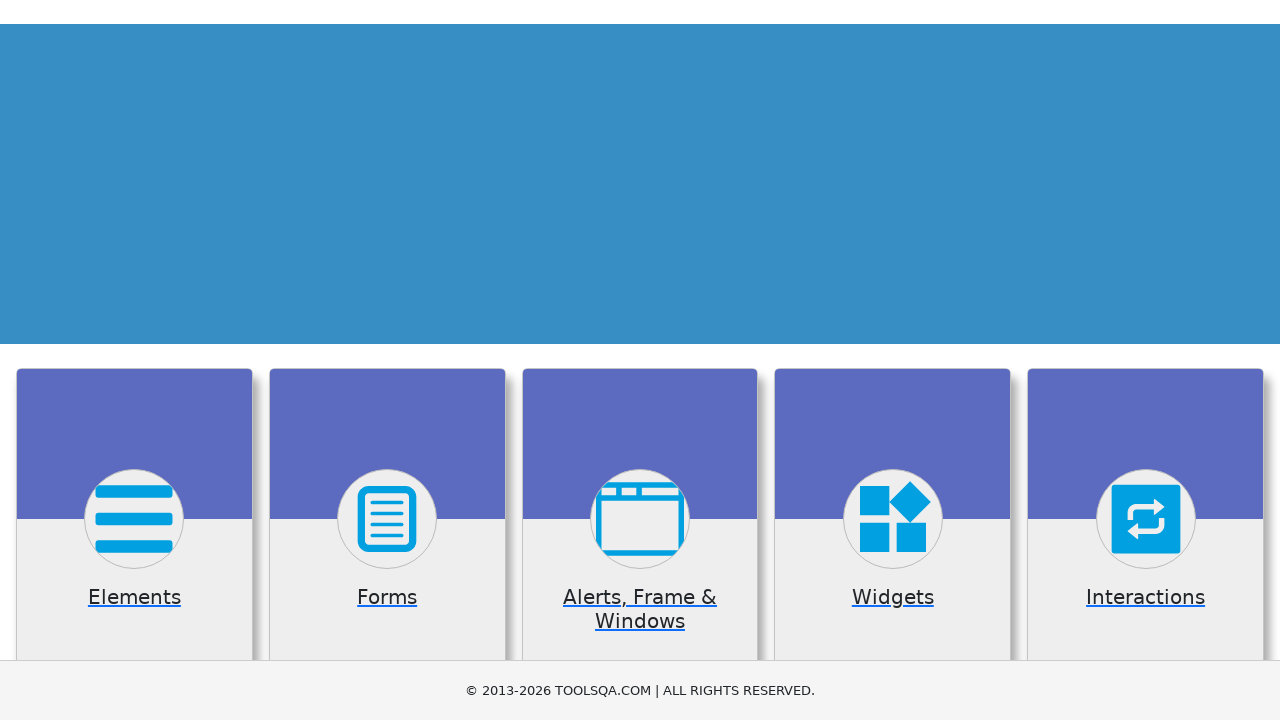

Scrolled Alerts, Frame & Windows button into view
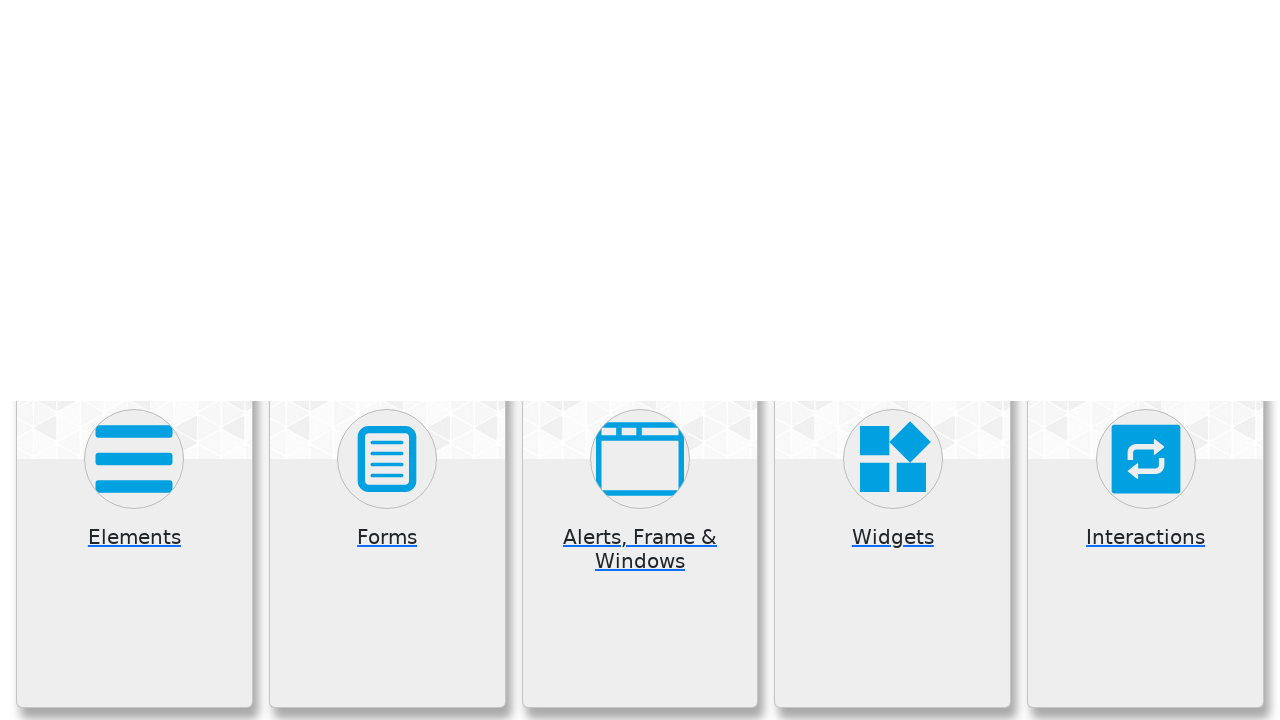

Clicked Alerts, Frame & Windows button at (640, 24) on text='Alerts, Frame & Windows'
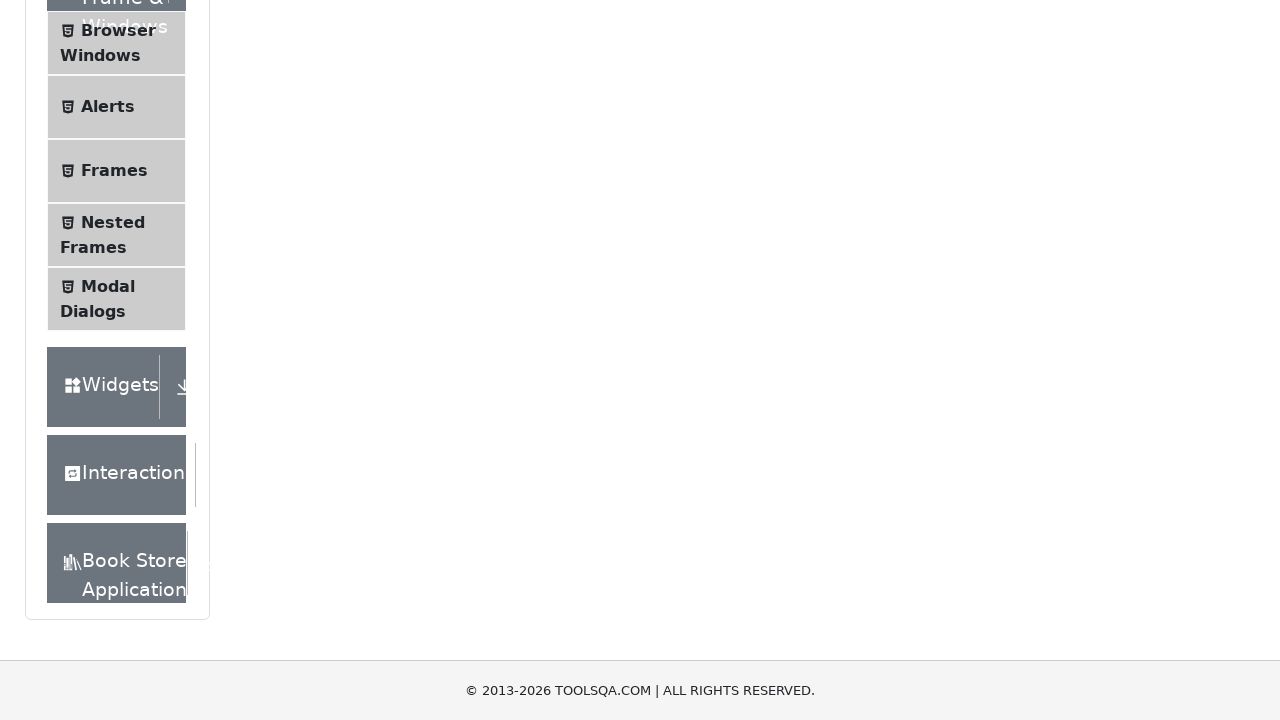

Clicked Browser Windows option at (118, 30) on text='Browser Windows'
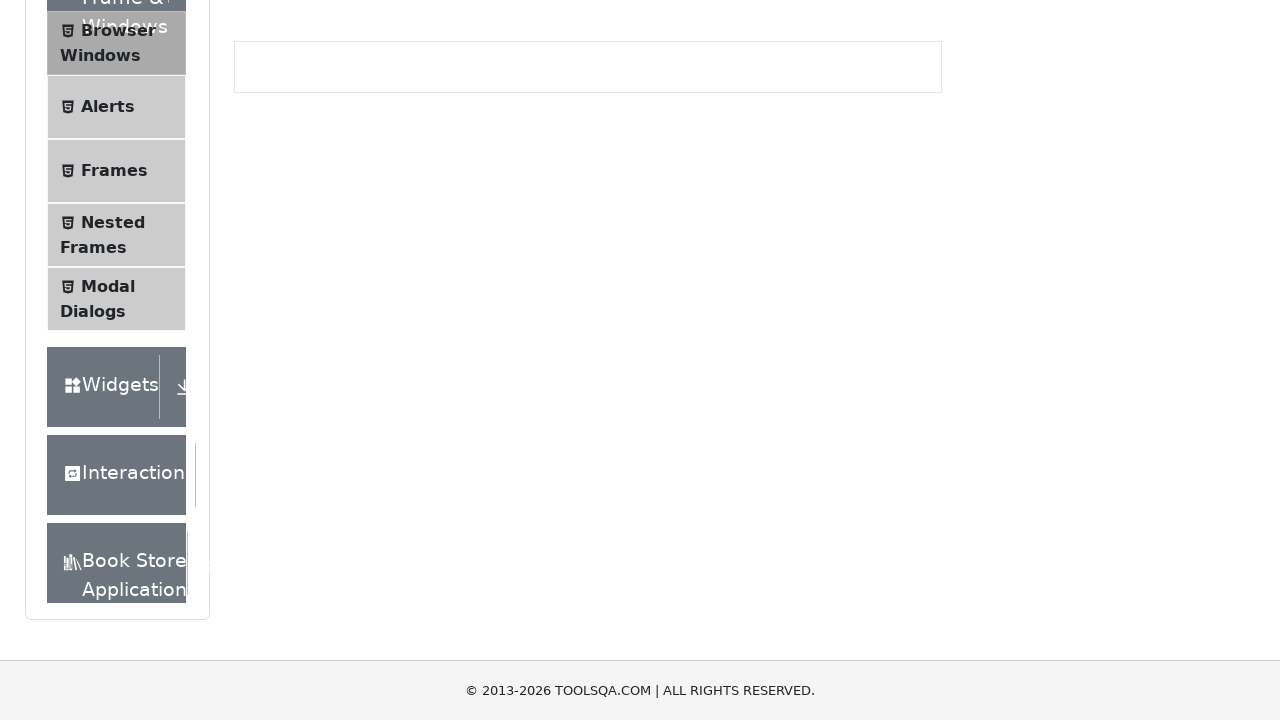

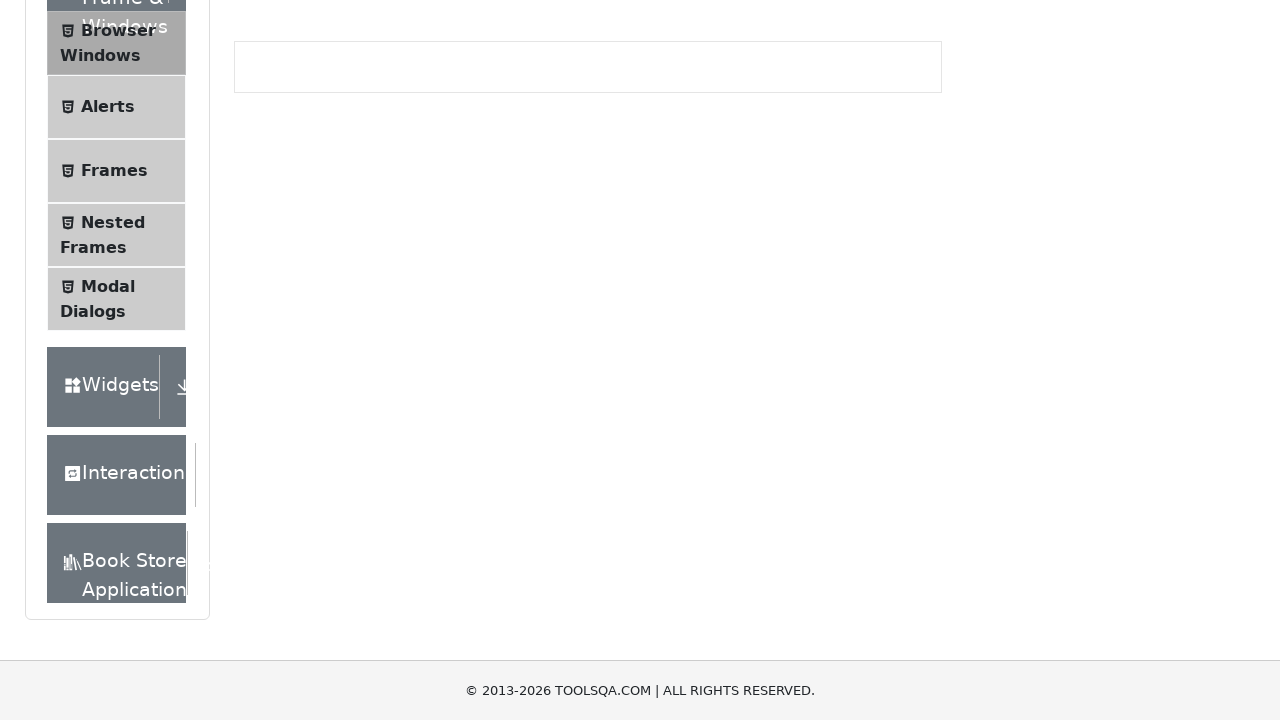